Tests that a todo item is removed when edited to an empty string

Starting URL: https://demo.playwright.dev/todomvc

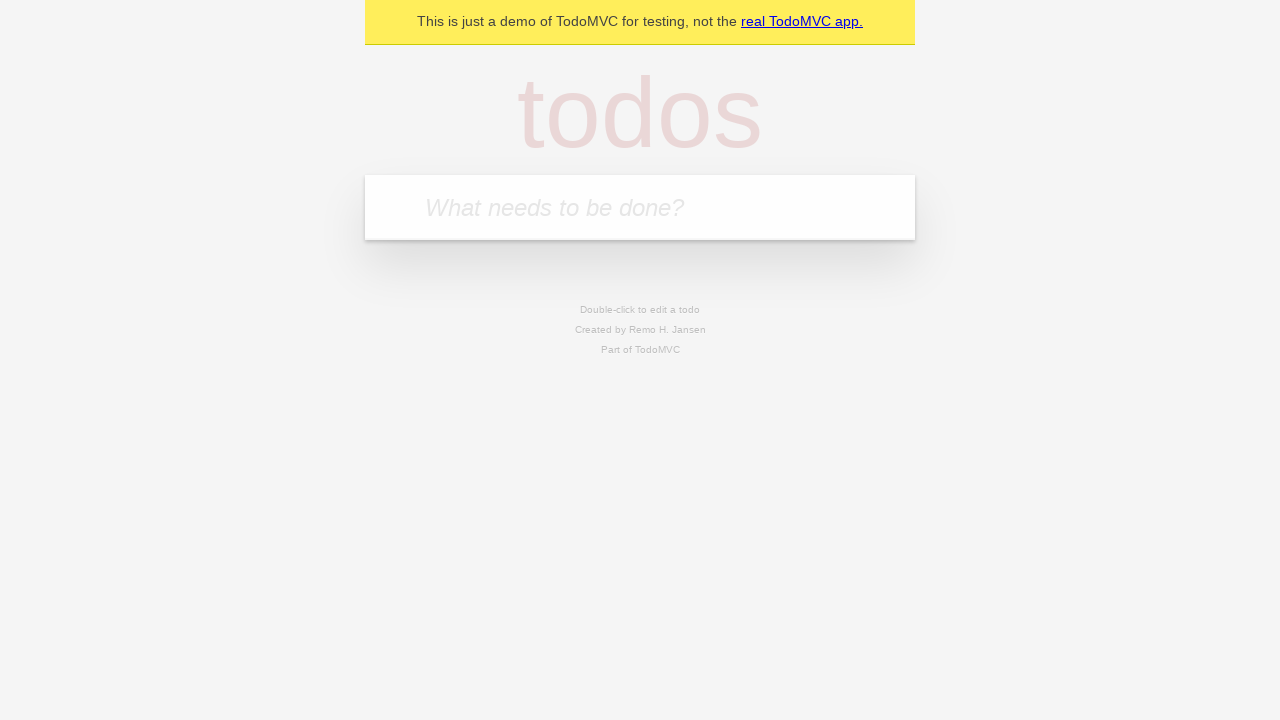

Filled todo input with 'buy some cheese' on internal:attr=[placeholder="What needs to be done?"i]
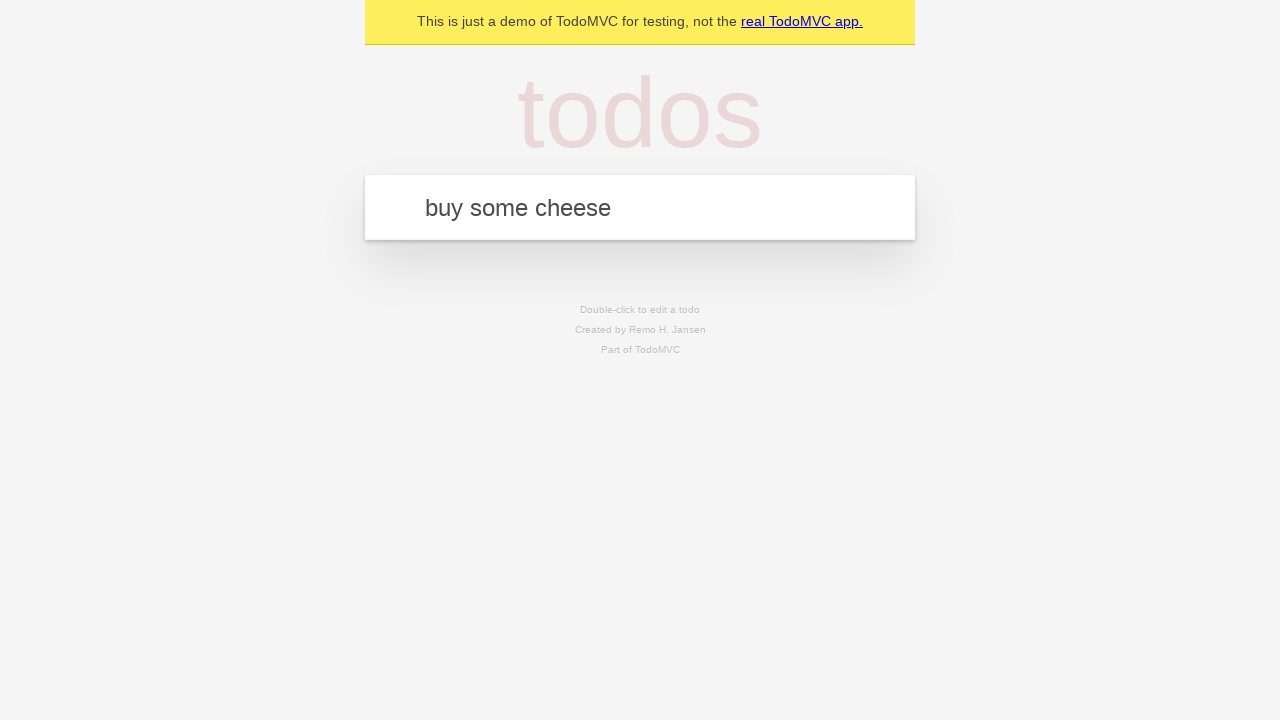

Pressed Enter to create todo item 'buy some cheese' on internal:attr=[placeholder="What needs to be done?"i]
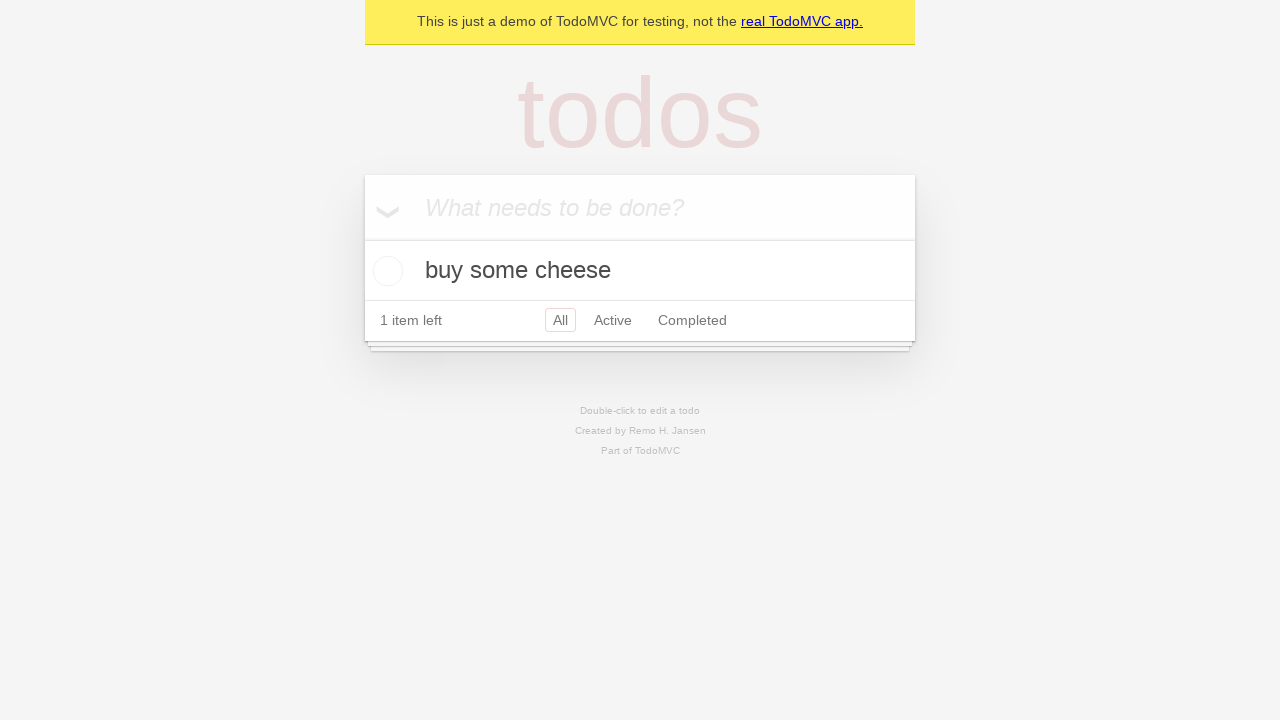

Filled todo input with 'feed the cat' on internal:attr=[placeholder="What needs to be done?"i]
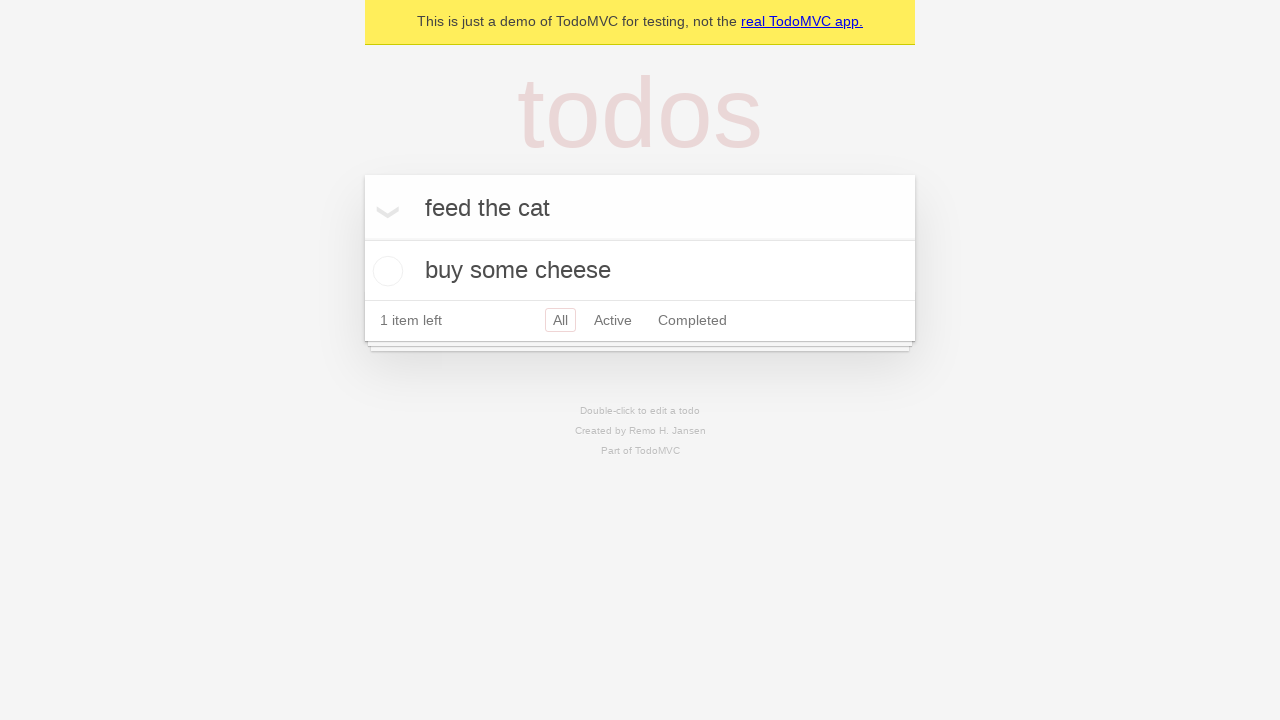

Pressed Enter to create todo item 'feed the cat' on internal:attr=[placeholder="What needs to be done?"i]
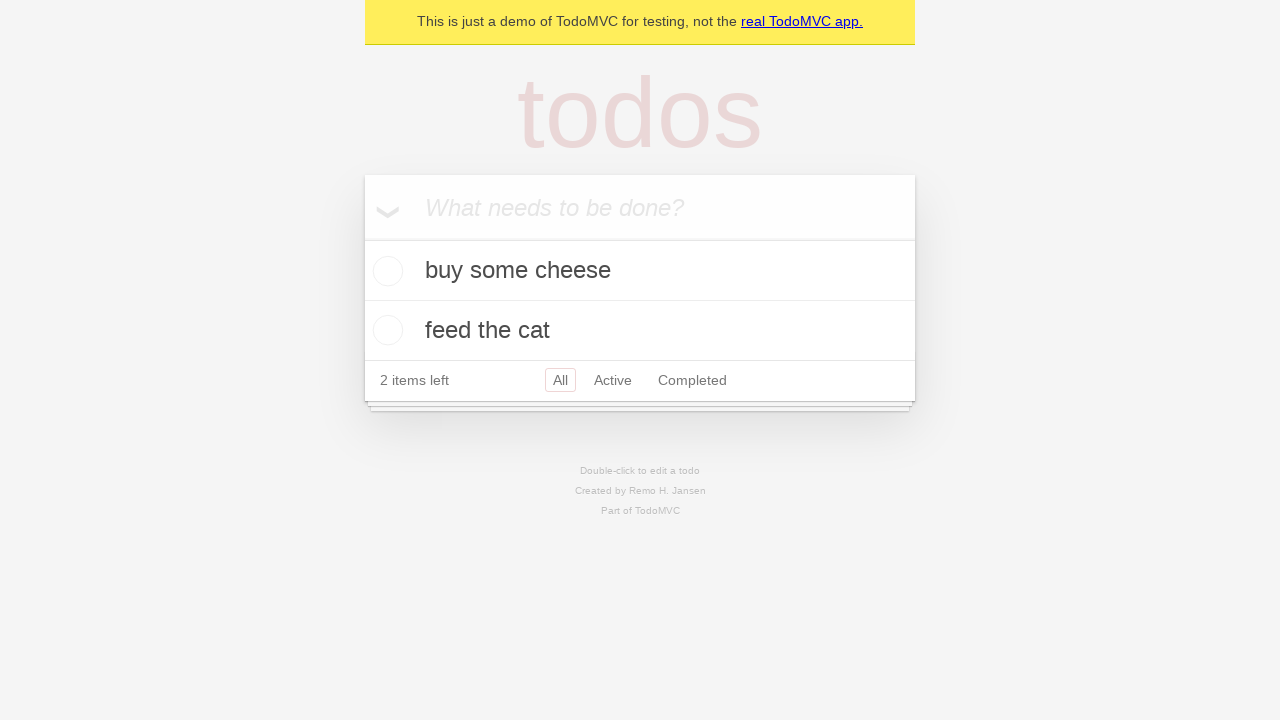

Filled todo input with 'book a doctors appointment' on internal:attr=[placeholder="What needs to be done?"i]
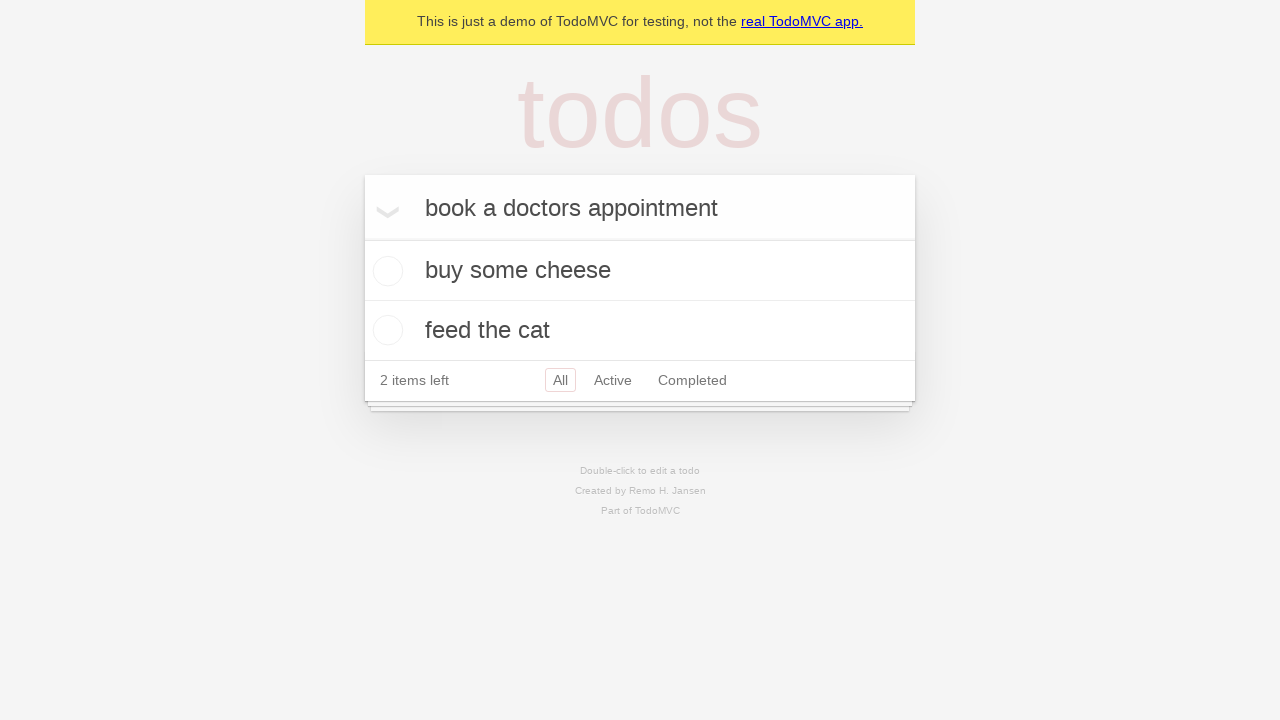

Pressed Enter to create todo item 'book a doctors appointment' on internal:attr=[placeholder="What needs to be done?"i]
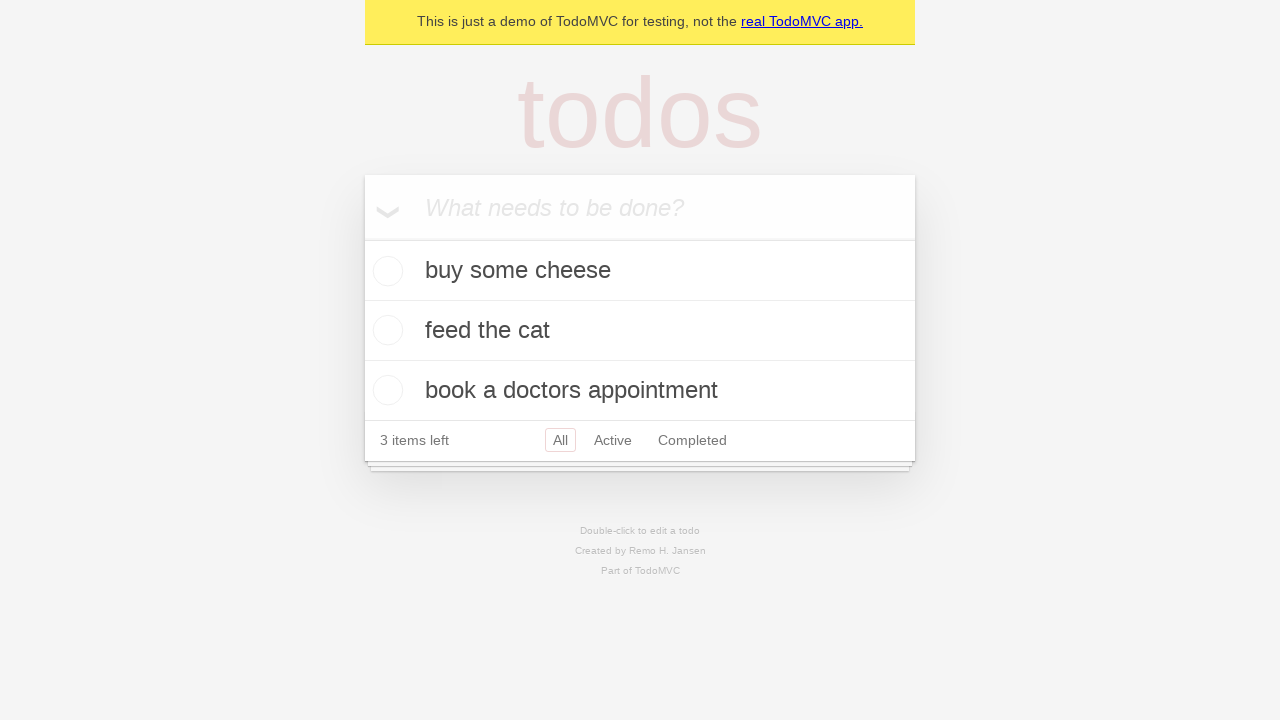

Waited for all 3 todo items to be loaded
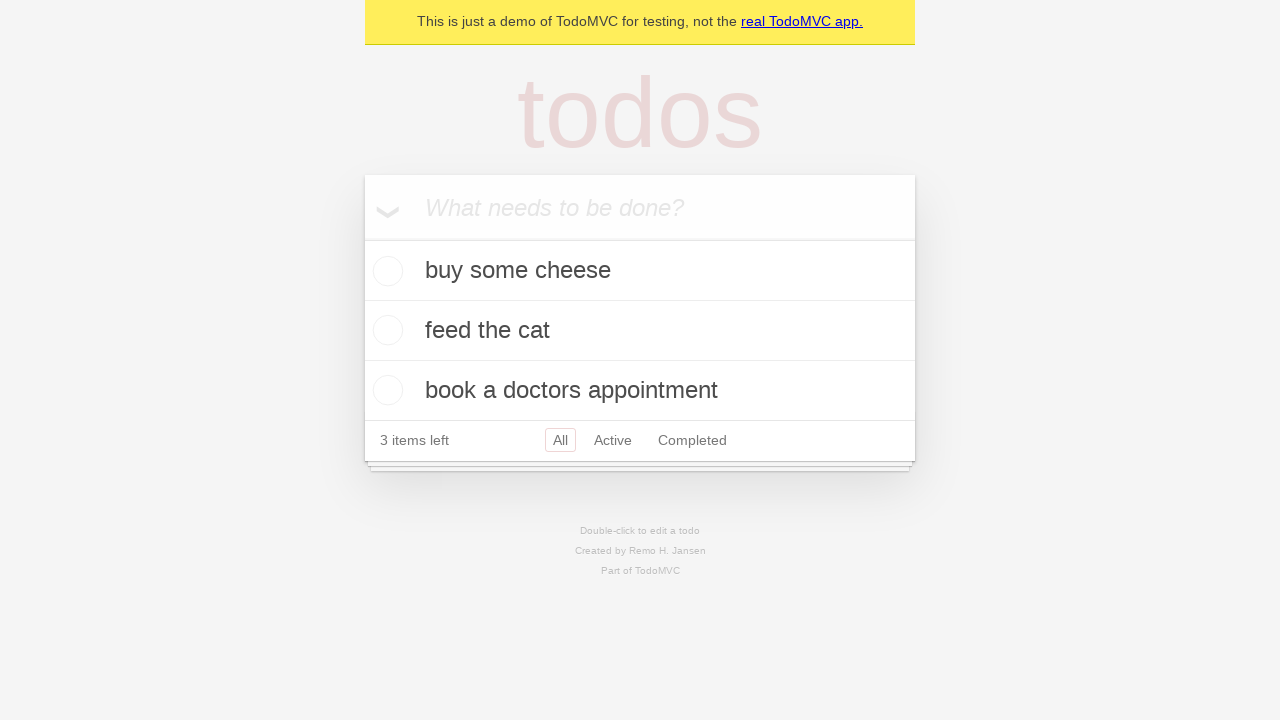

Located all todo items
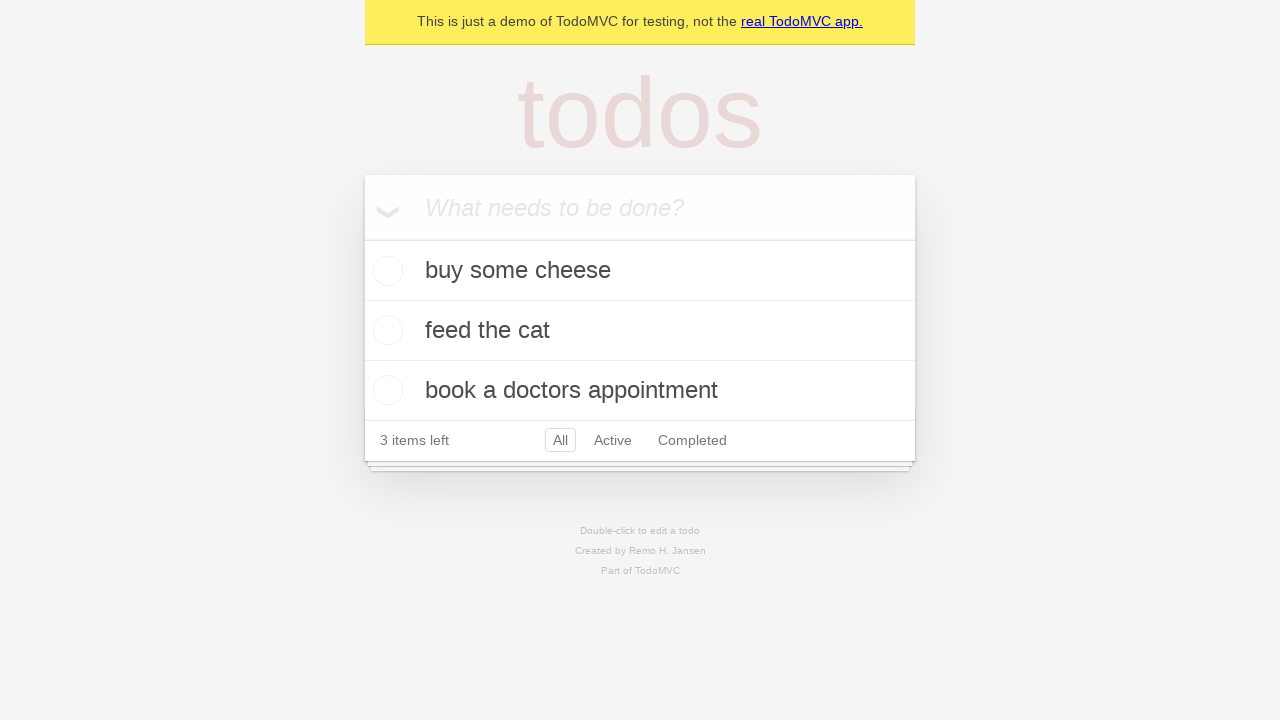

Double-clicked the second todo item to enter edit mode at (640, 331) on internal:testid=[data-testid="todo-item"s] >> nth=1
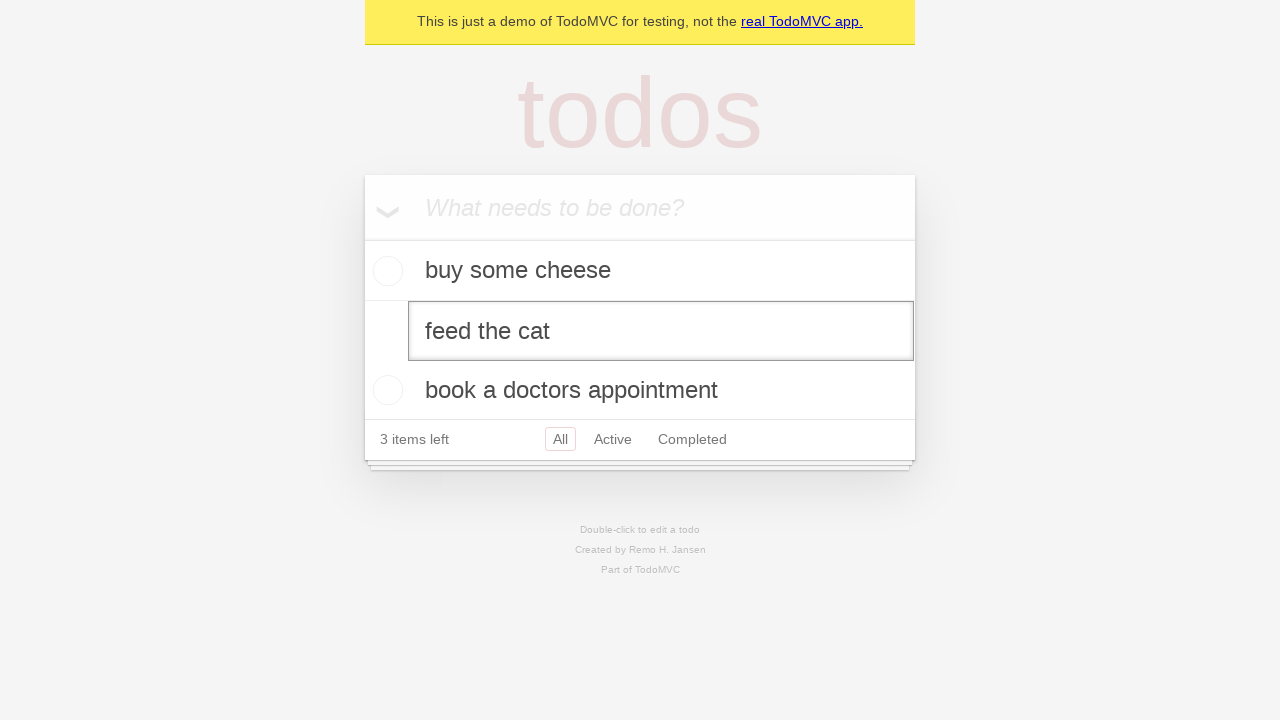

Located the edit textbox for the second todo item
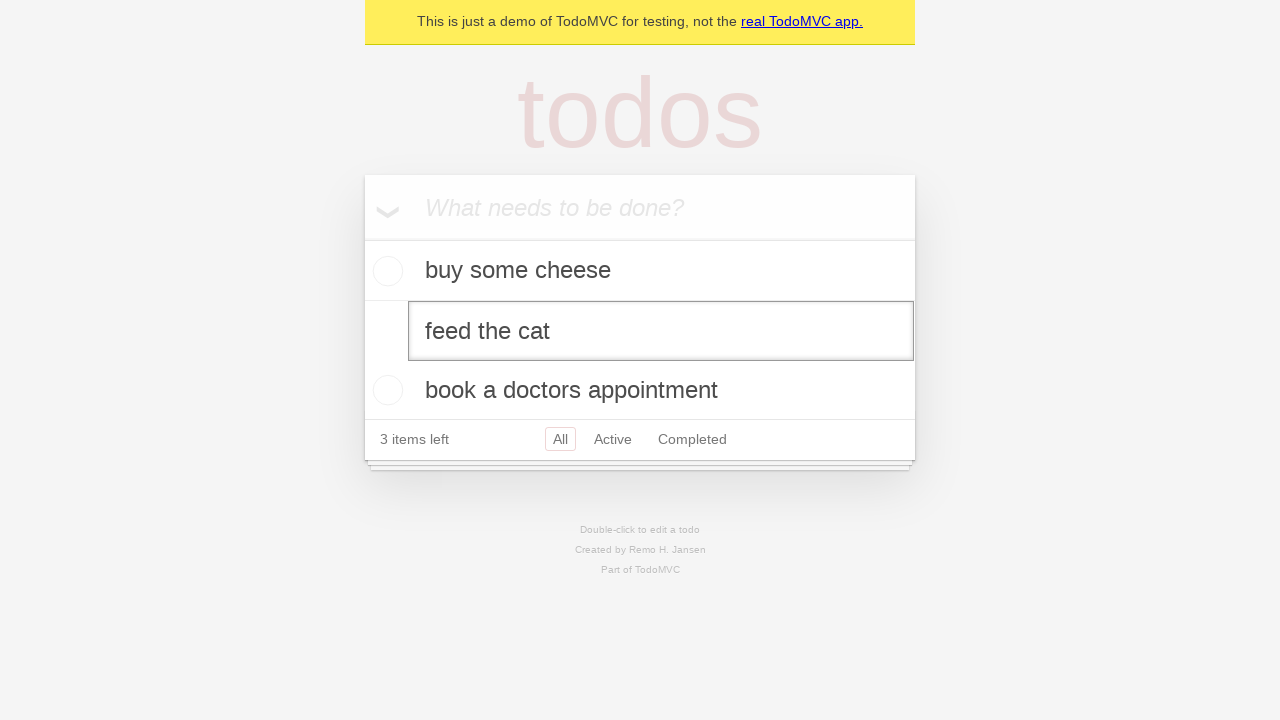

Cleared the edit field to empty string on internal:testid=[data-testid="todo-item"s] >> nth=1 >> internal:role=textbox[nam
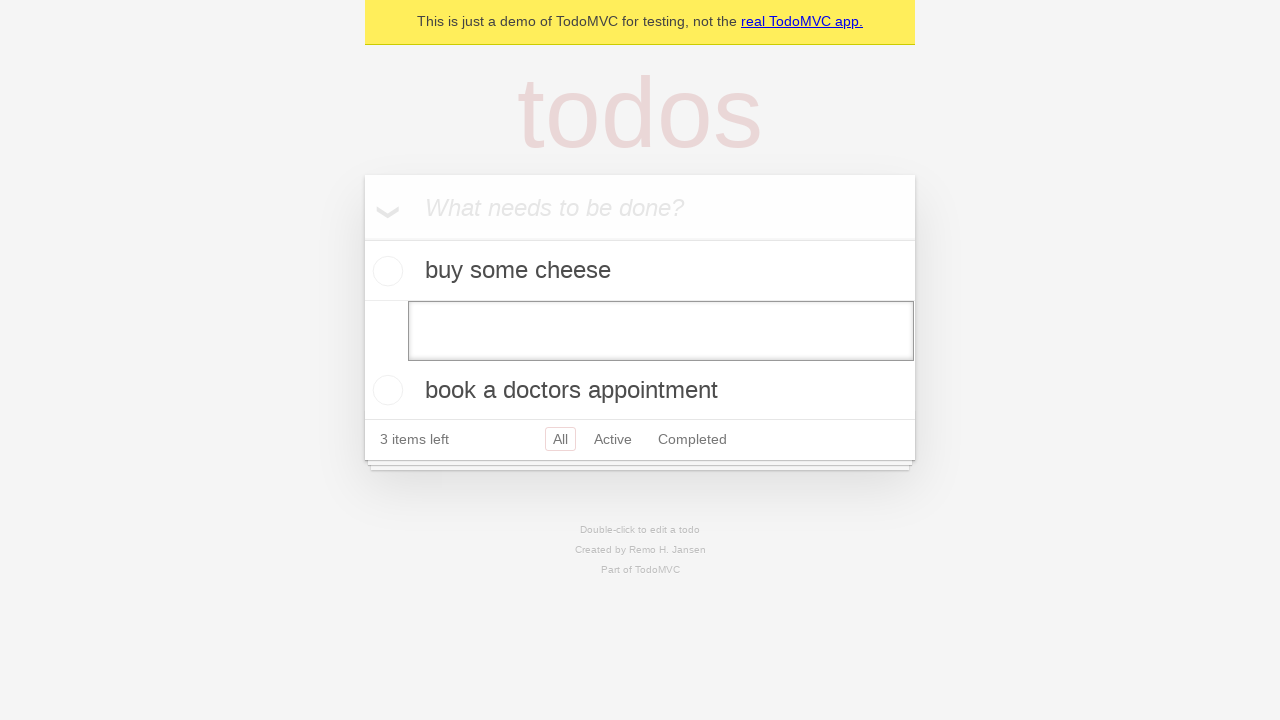

Pressed Enter to confirm the empty edit and remove the todo item on internal:testid=[data-testid="todo-item"s] >> nth=1 >> internal:role=textbox[nam
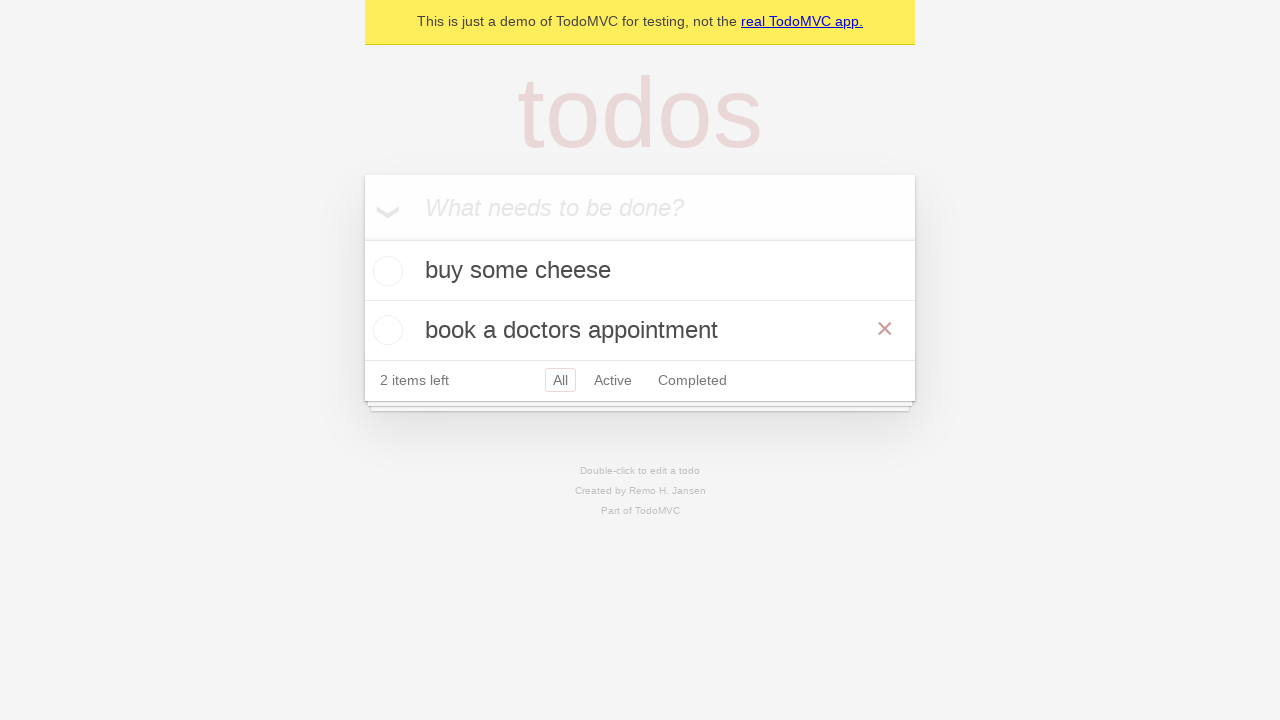

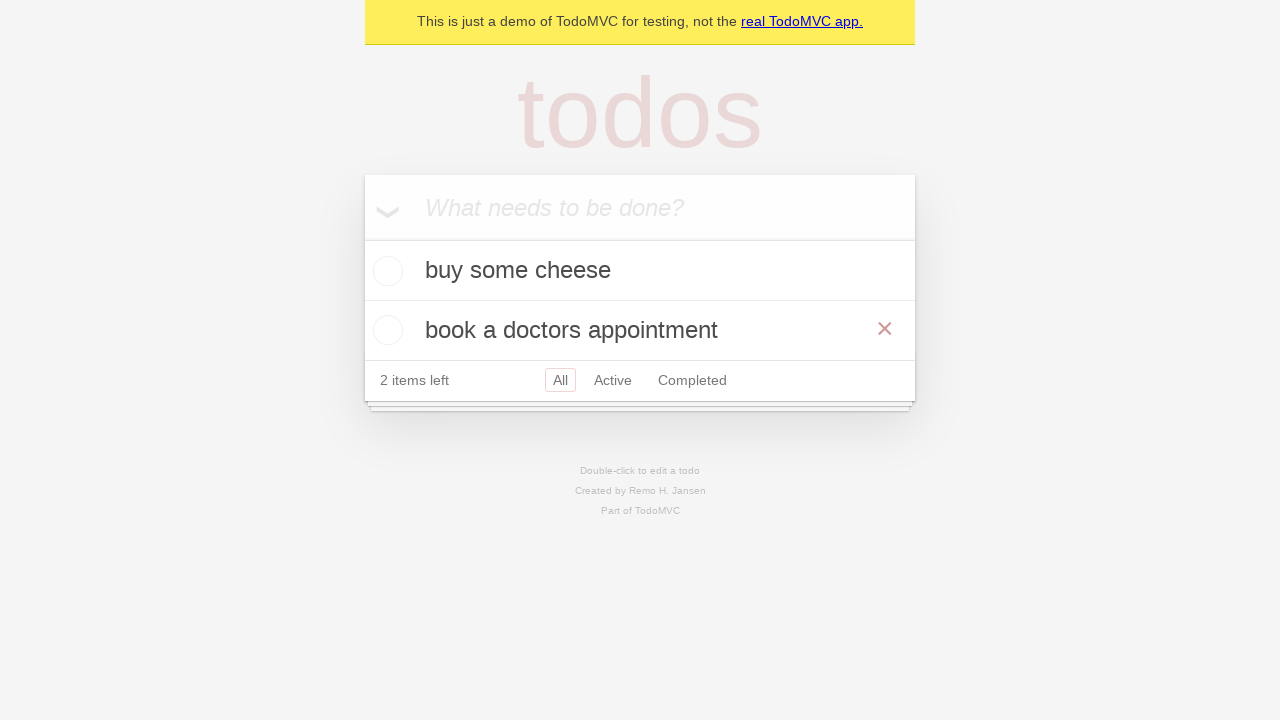